Tests checkbox functionality by clicking on a checkbox element on the automation practice page

Starting URL: https://rahulshettyacademy.com/AutomationPractice/

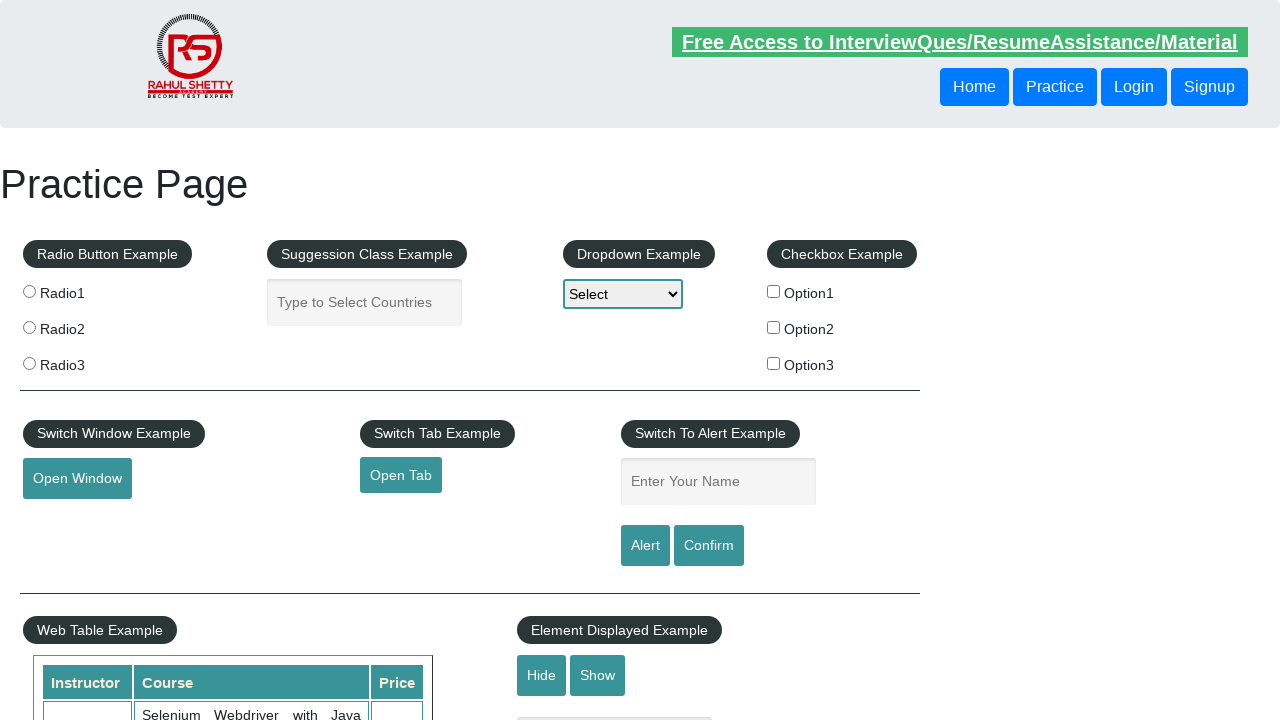

Navigated to automation practice page
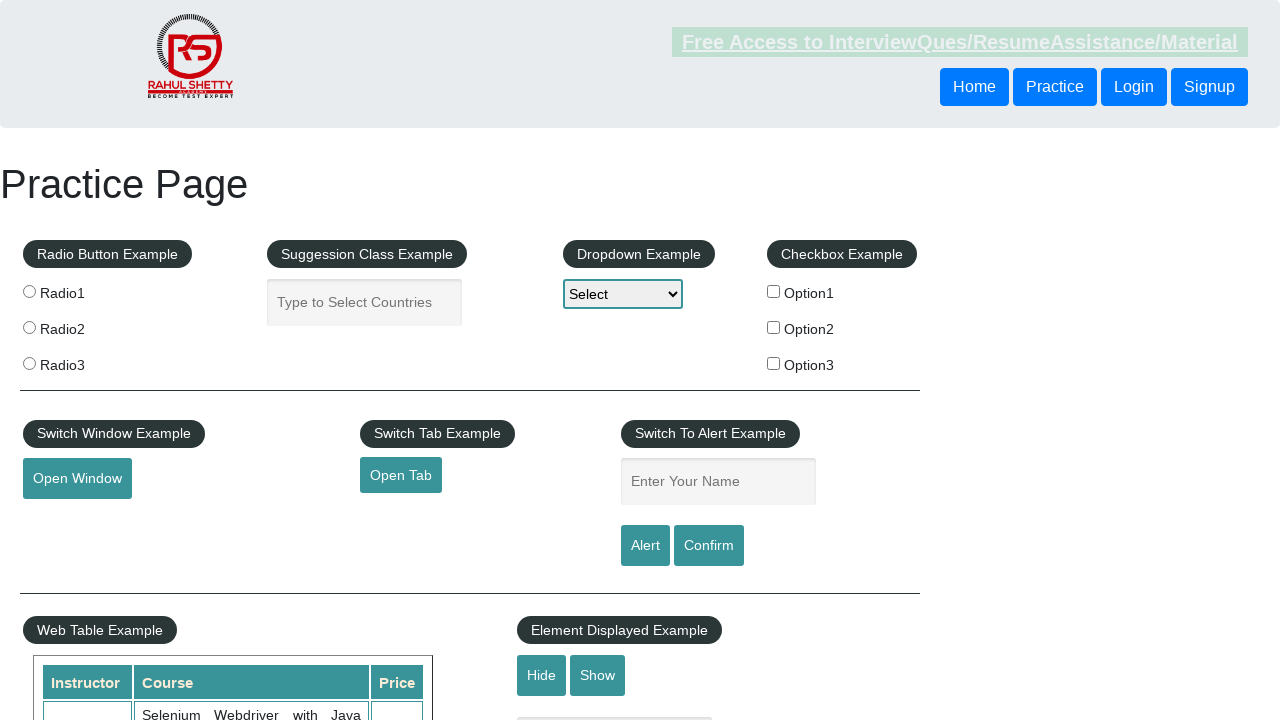

Clicked on the first checkbox option at (774, 291) on input[name='checkBoxOption1']
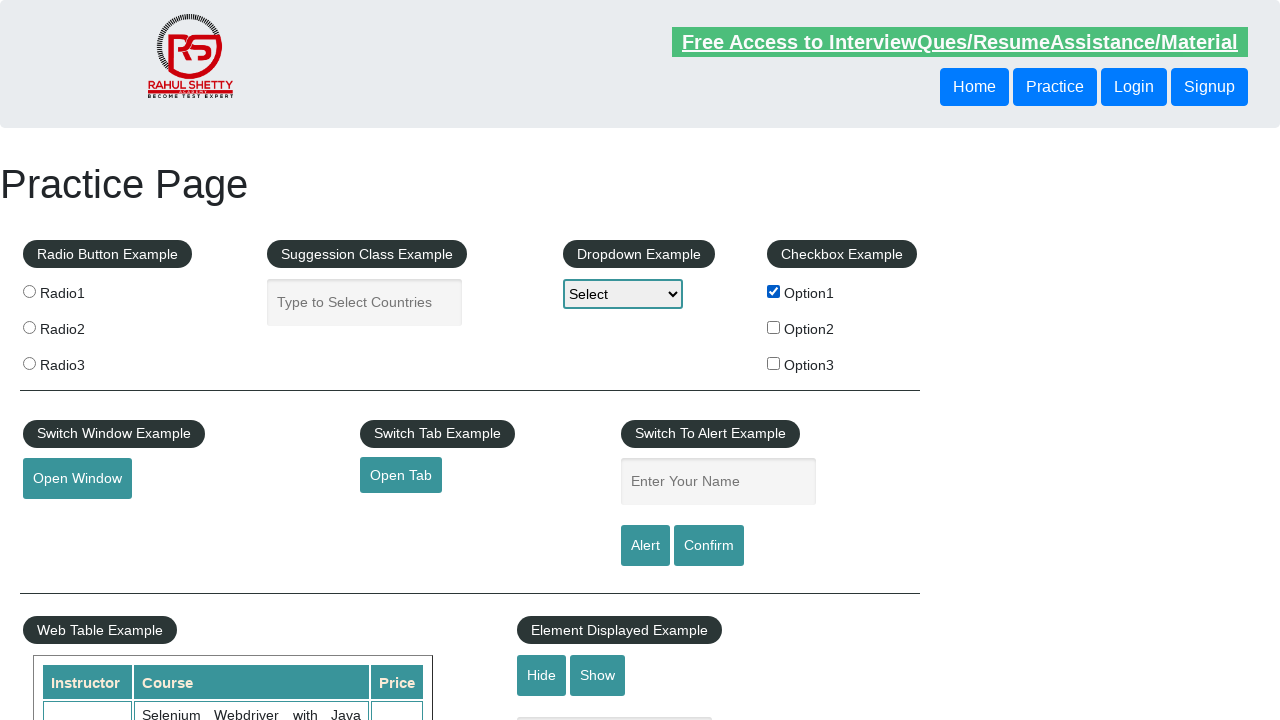

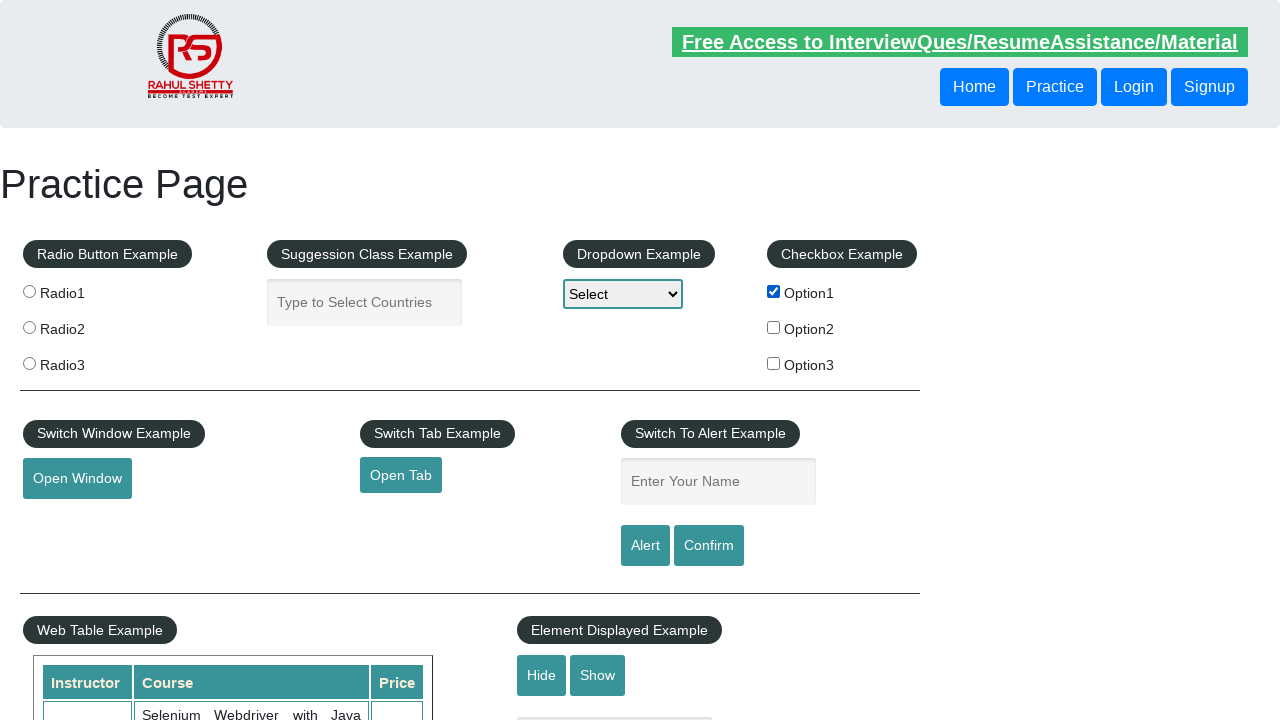